Tests the OrangeHRM contact sales form by filling in name, phone, email fields and selecting number of employees and country from dropdown menus

Starting URL: https://www.orangehrm.com/en/contact-sales/

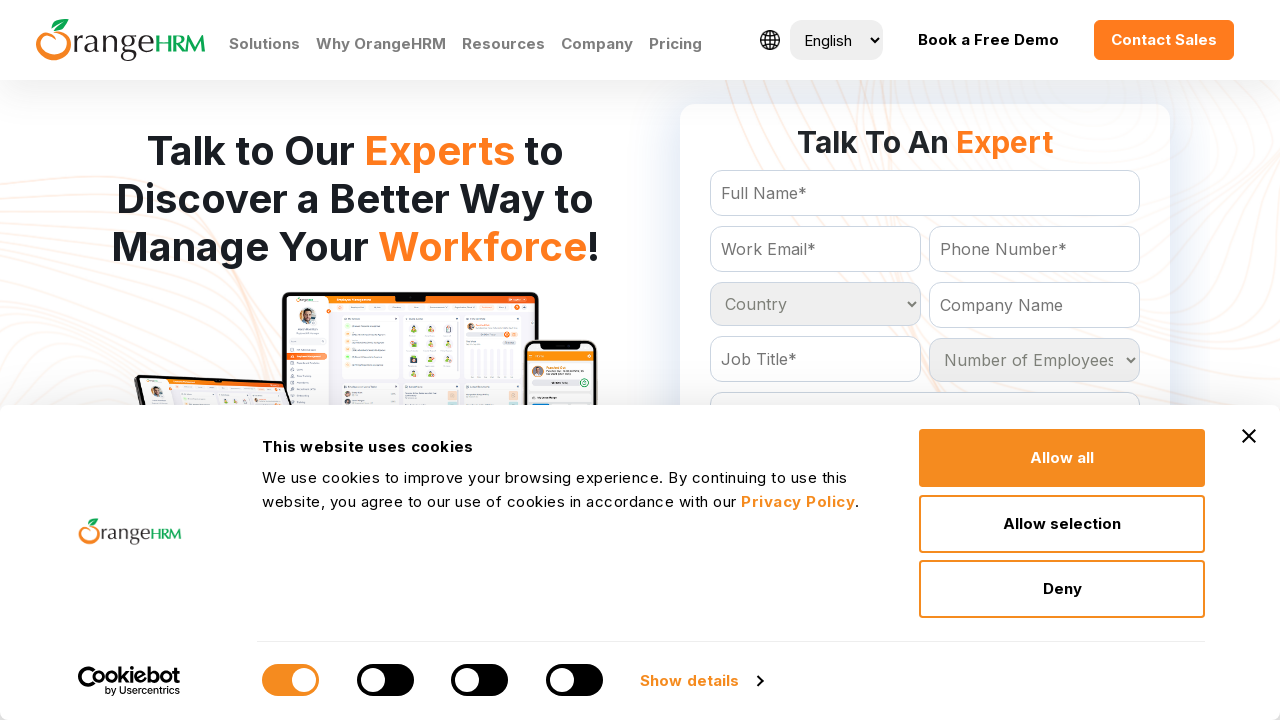

Filled full name field with 'shashank' on input[name='FullName']
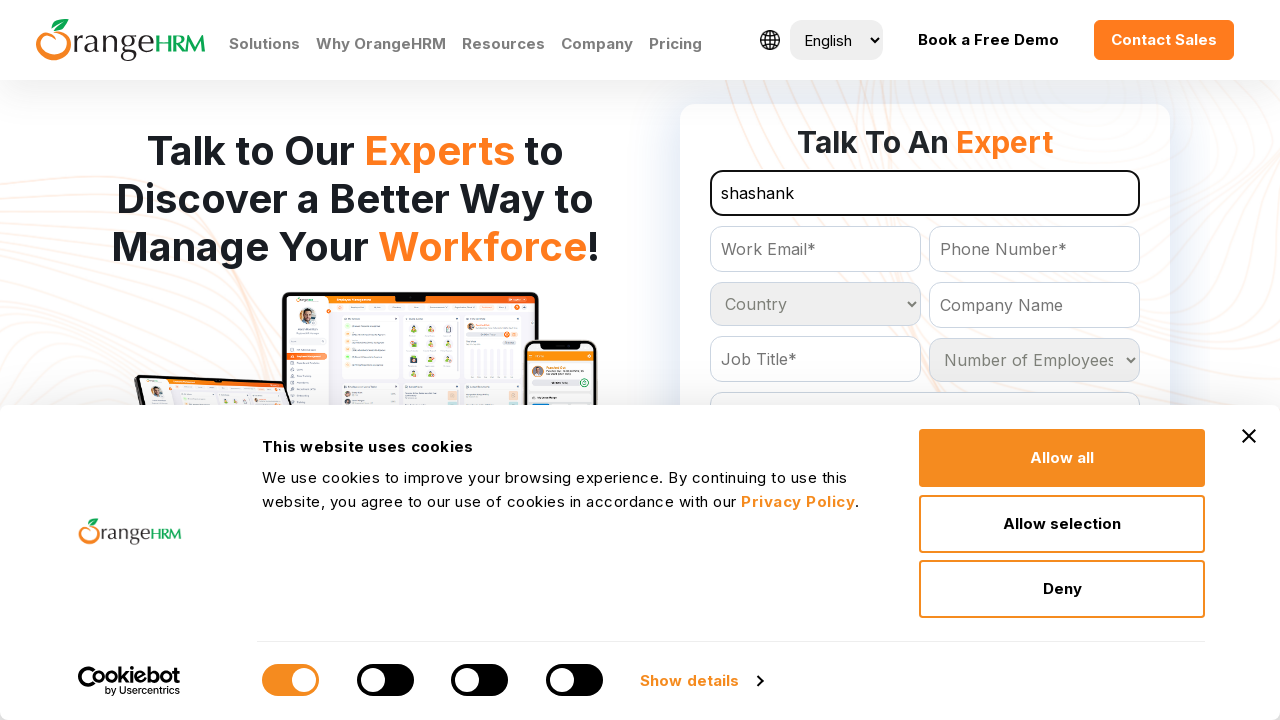

Filled contact/phone number field with '7620254565' on input[name='Contact']
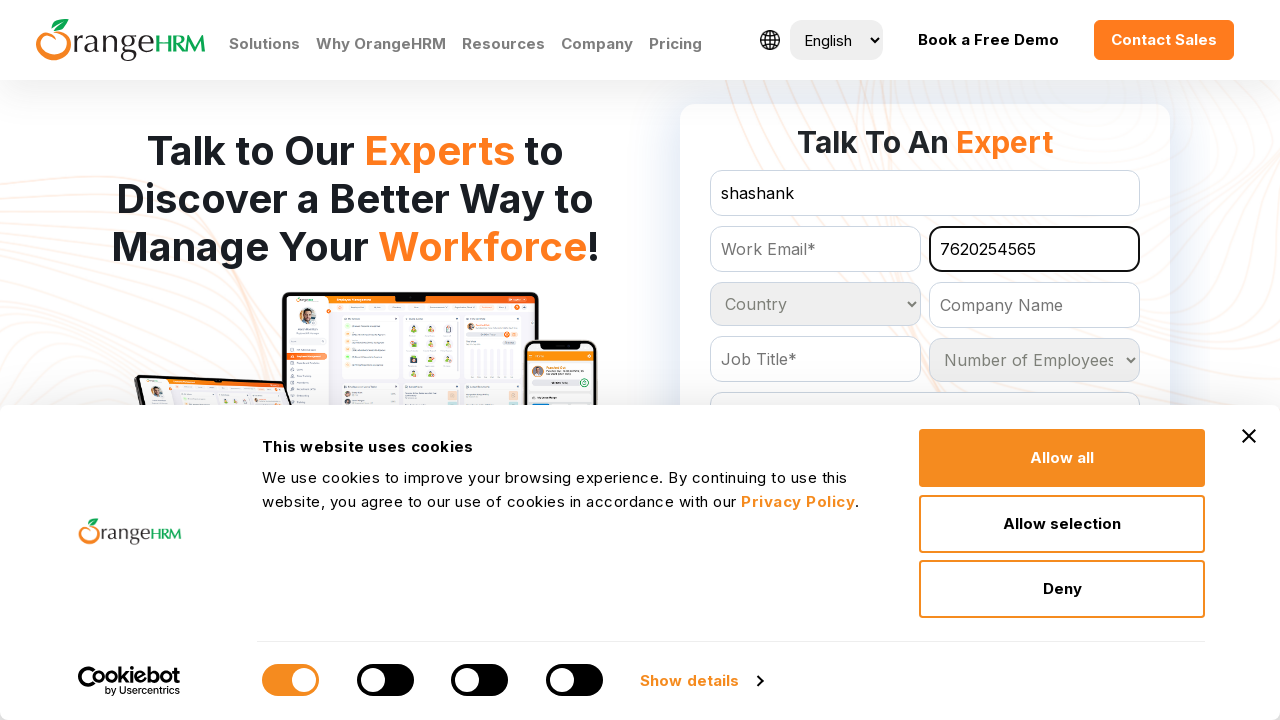

Filled email field with 'mayurisatpute@gmail.com' on input[name='Email']
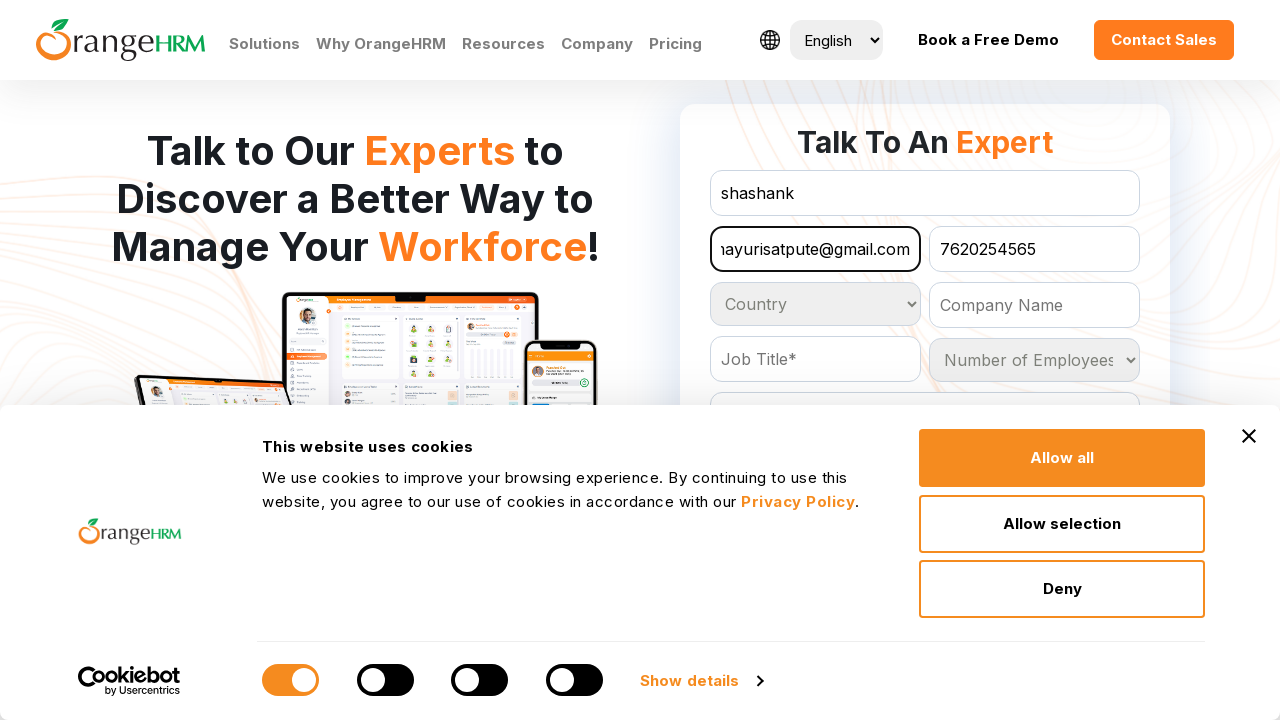

Selected number of employees from dropdown at index 4 on select#Form_getForm_NoOfEmployees
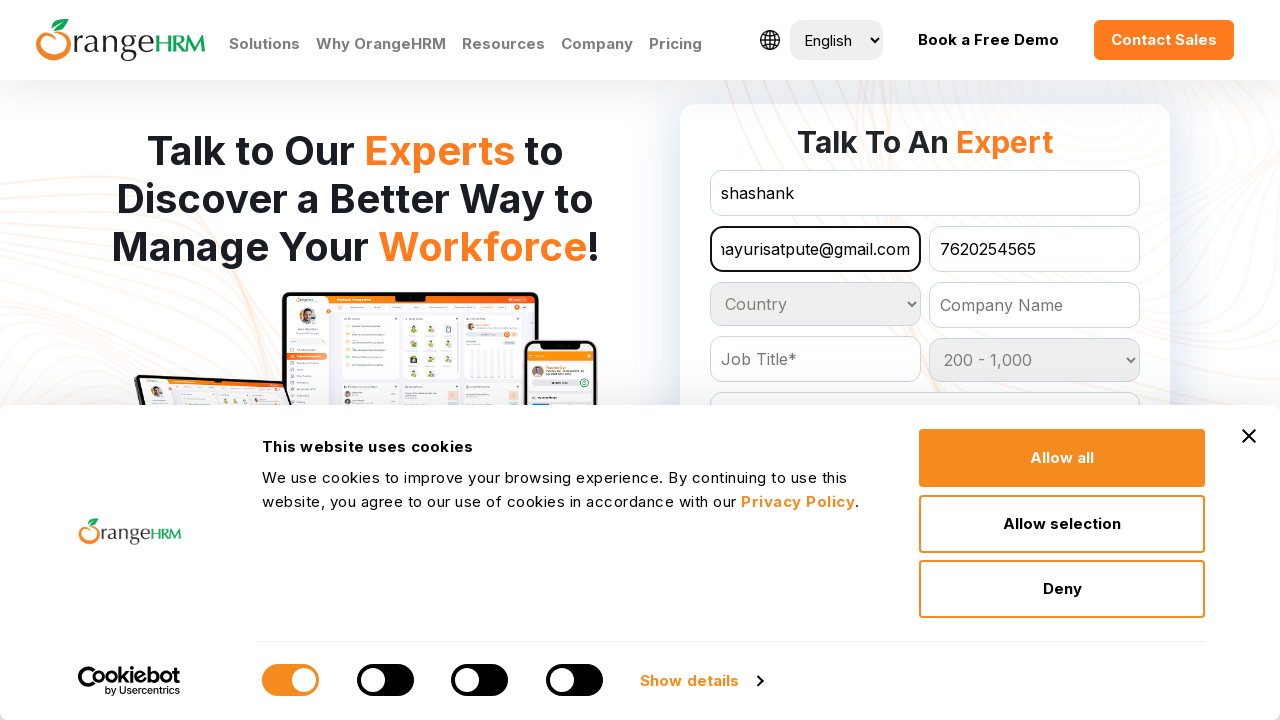

Selected 'India' from country dropdown on select#Form_getForm_Country
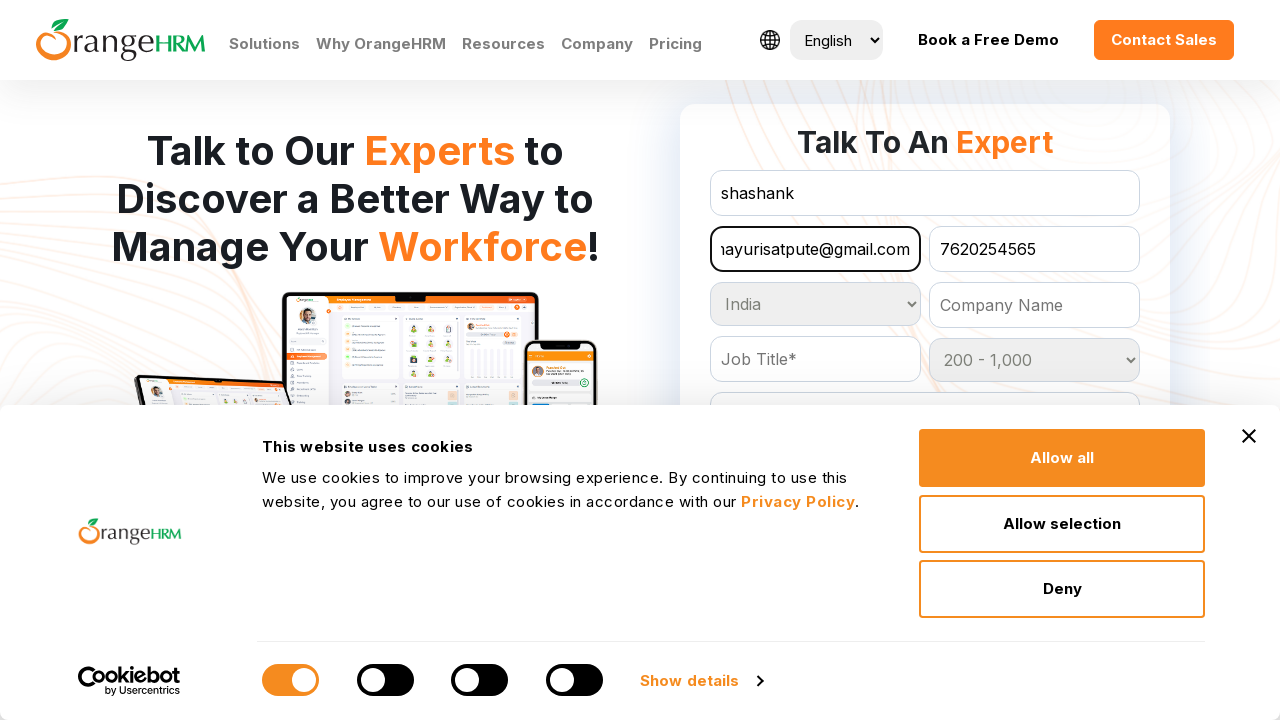

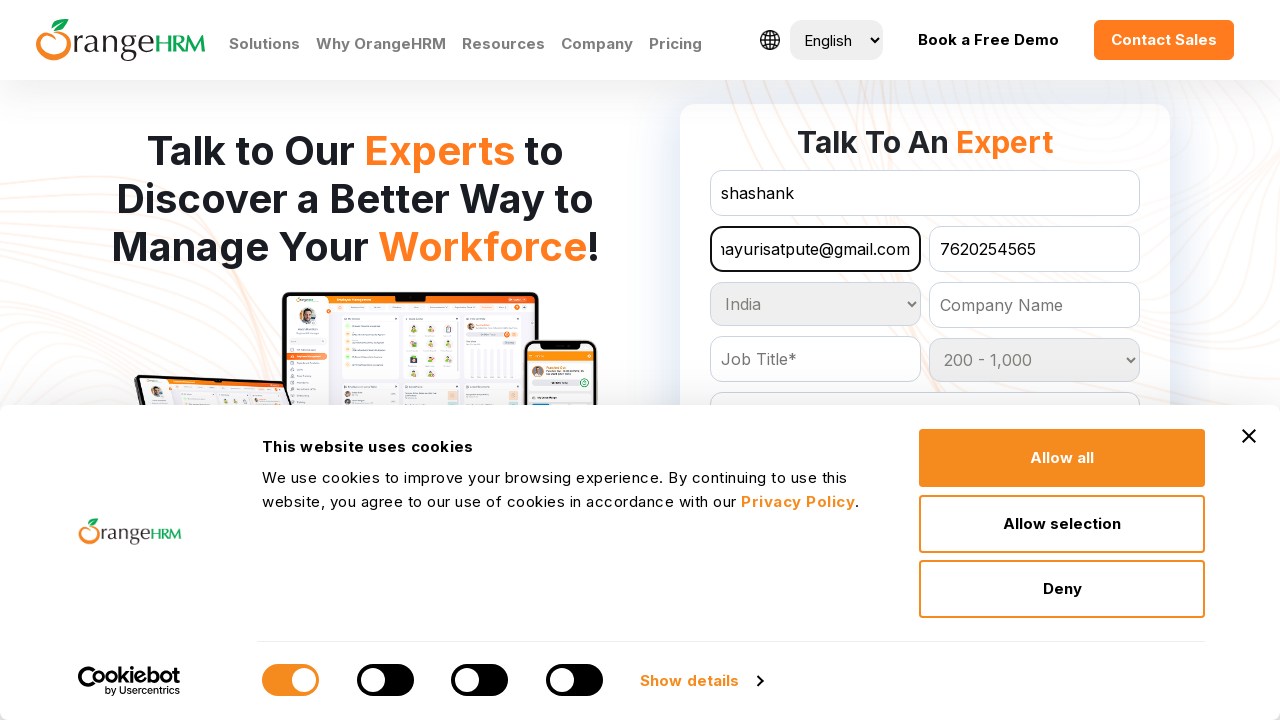